Tests a context menu popup by right-clicking on an image and navigating through nested menu items to click on a final option

Starting URL: https://deluxe-menu.com/popup-mode-sample.html

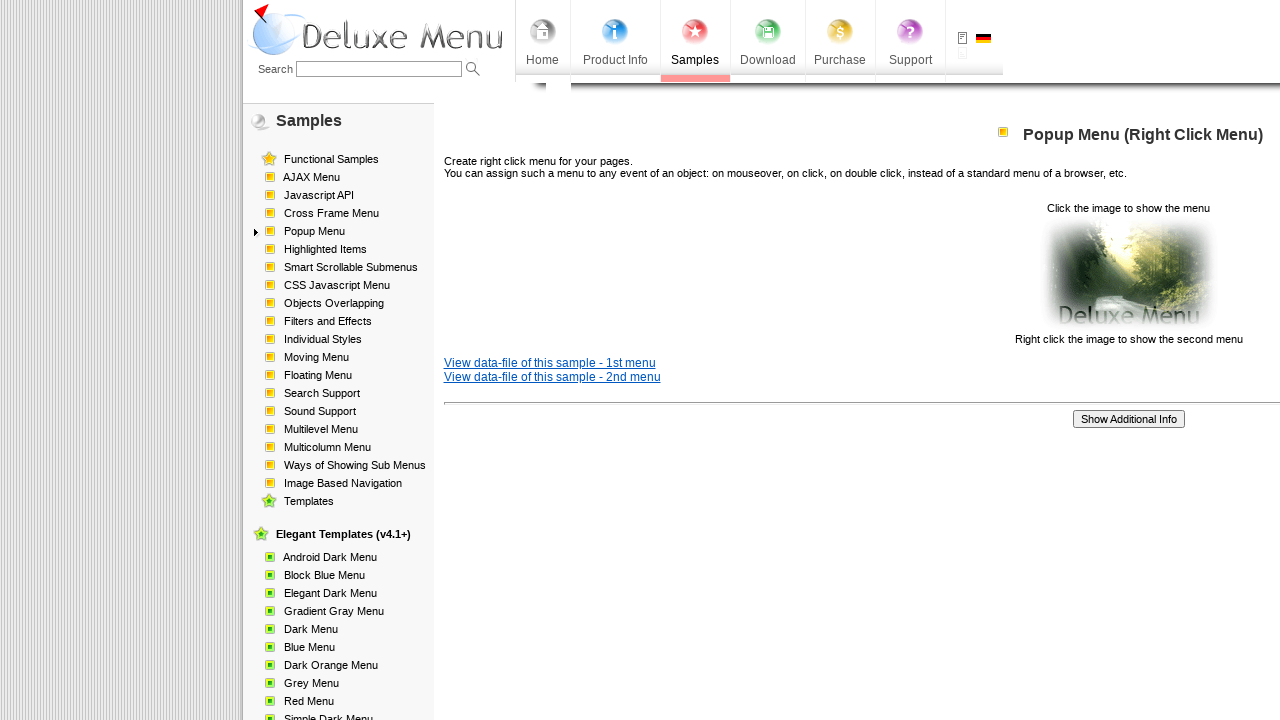

Right-clicked on popup image to trigger context menu at (1128, 274) on xpath=//img[@src='data-samples/images/popup_pic.gif']
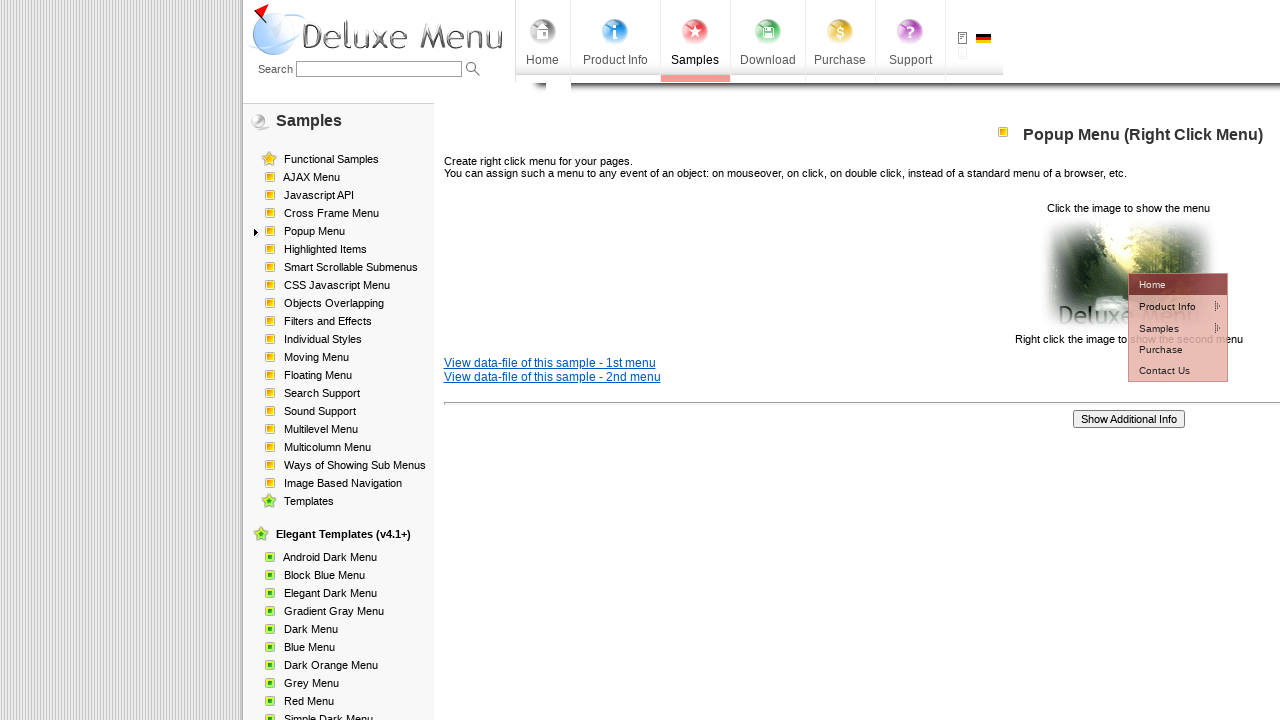

Hovered over first nested menu item at (1165, 306) on xpath=//td[@id='dm2m1i1tdT']
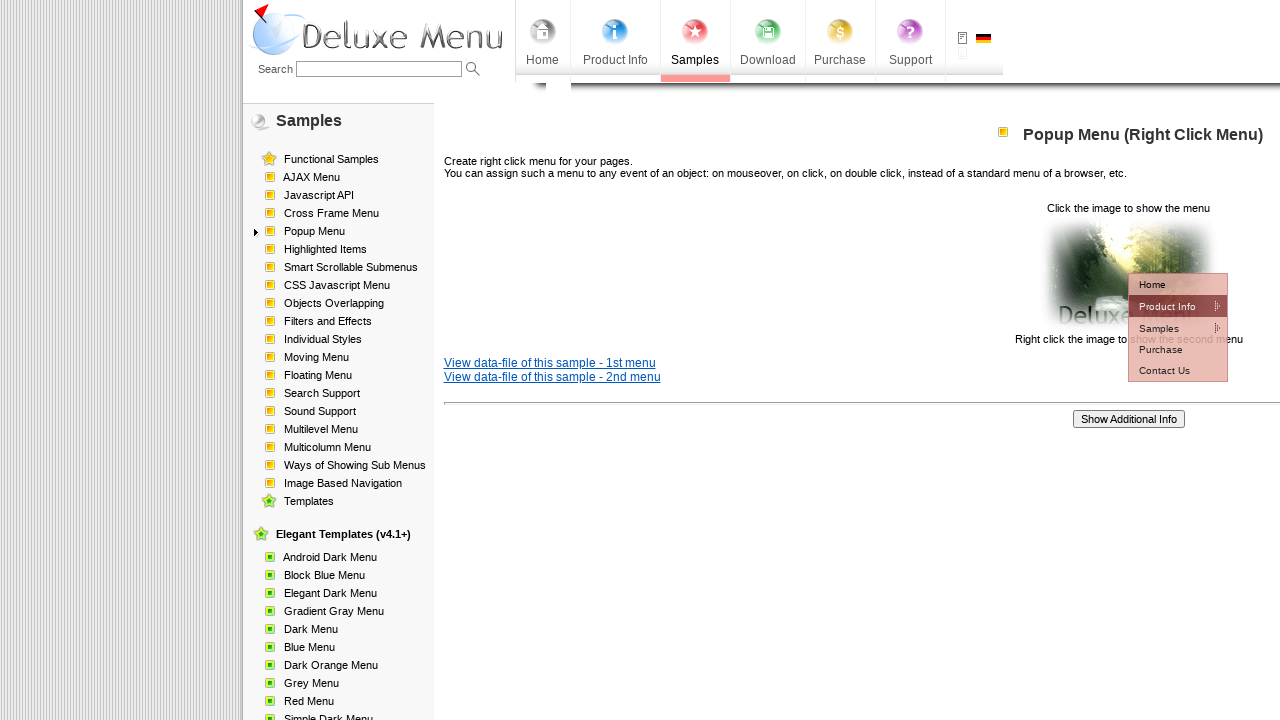

Hovered over second nested menu item at (1052, 327) on xpath=//td[@id='dm2m2i1tdT']
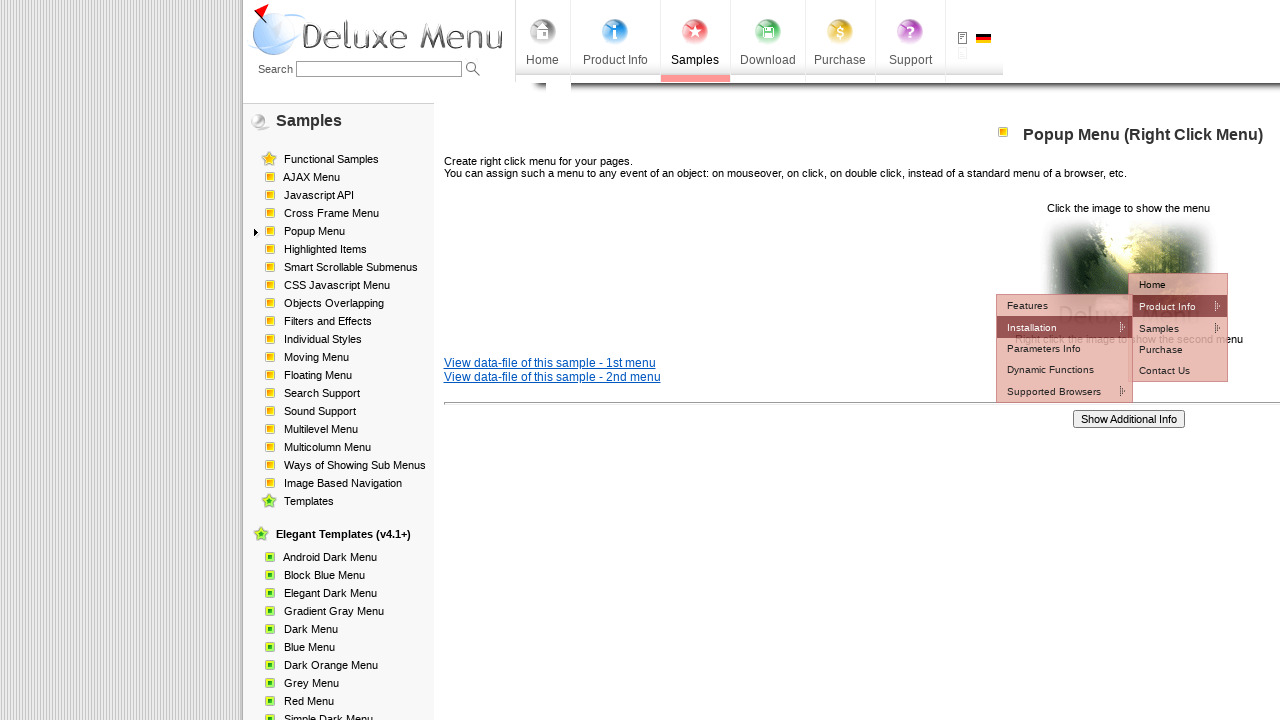

Hovered over third nested menu item at (1178, 348) on xpath=//td[@id='dm2m3i1tdT']
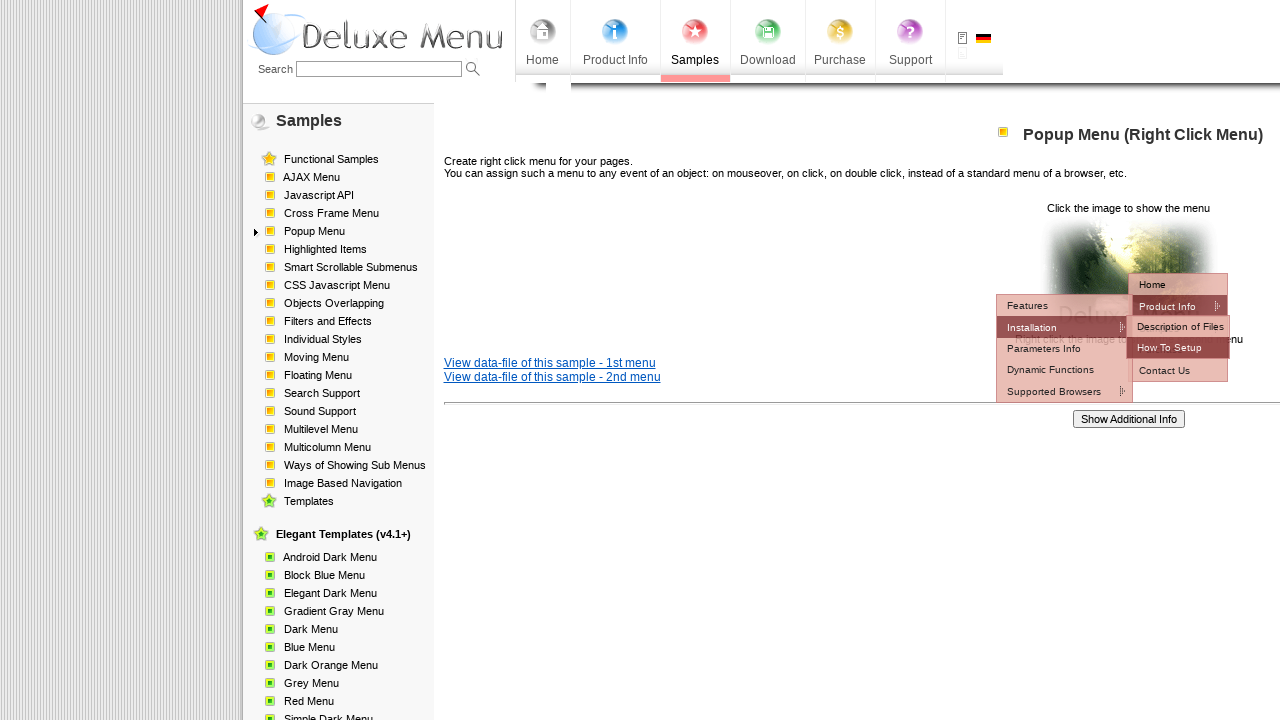

Clicked on final menu item at (1178, 348) on xpath=//td[@id='dm2m3i1tdT']
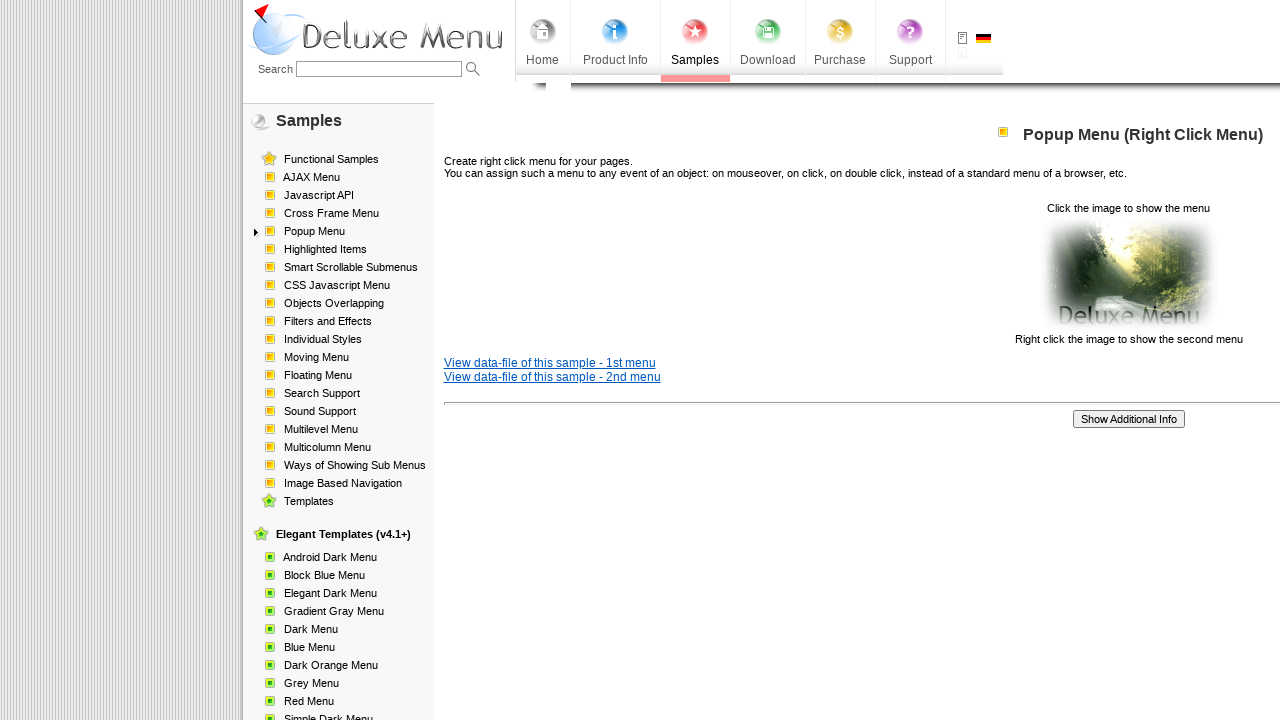

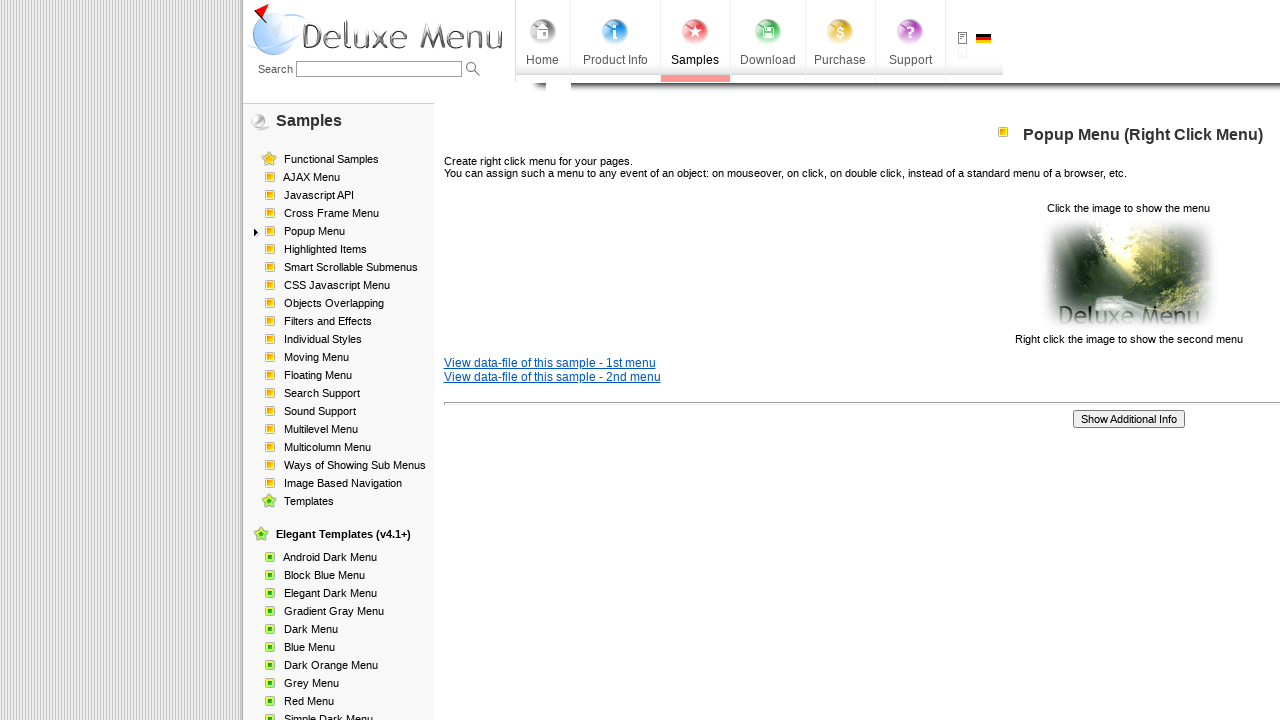